Searches for a course on Brown University's course catalog, clicks on the matching result, and navigates to view course sections

Starting URL: https://cab.brown.edu/

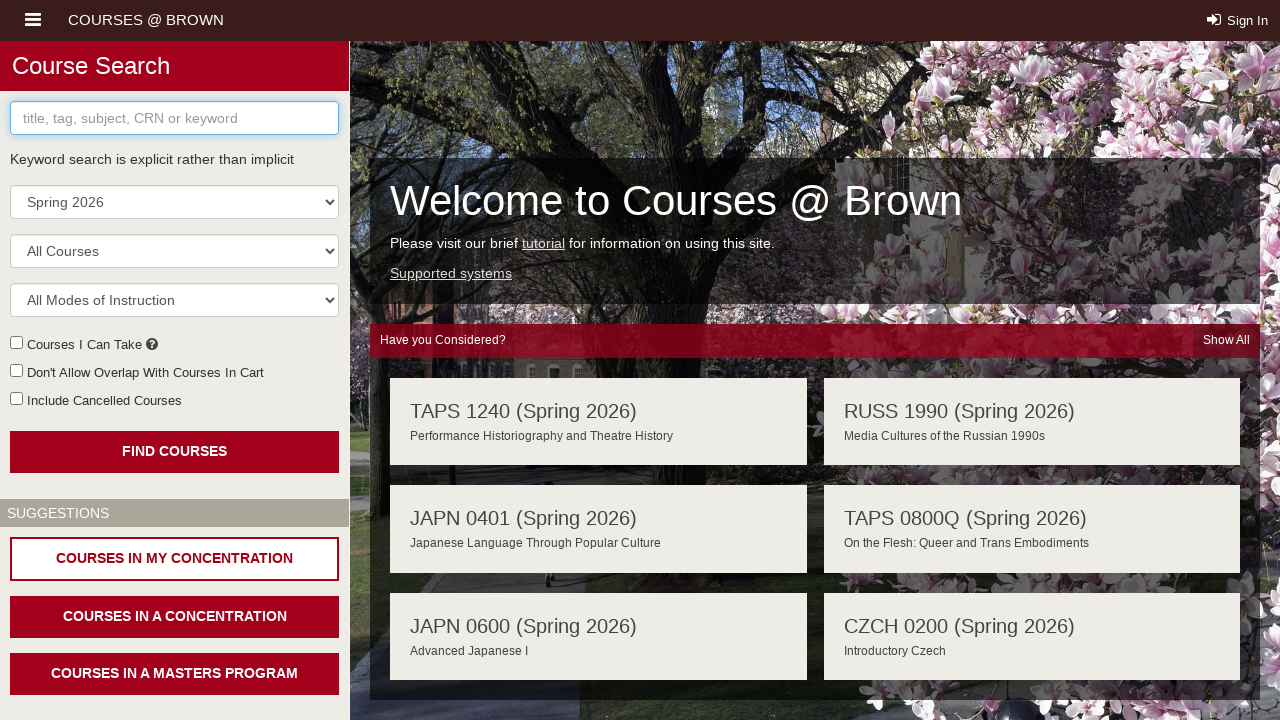

Search input field loaded
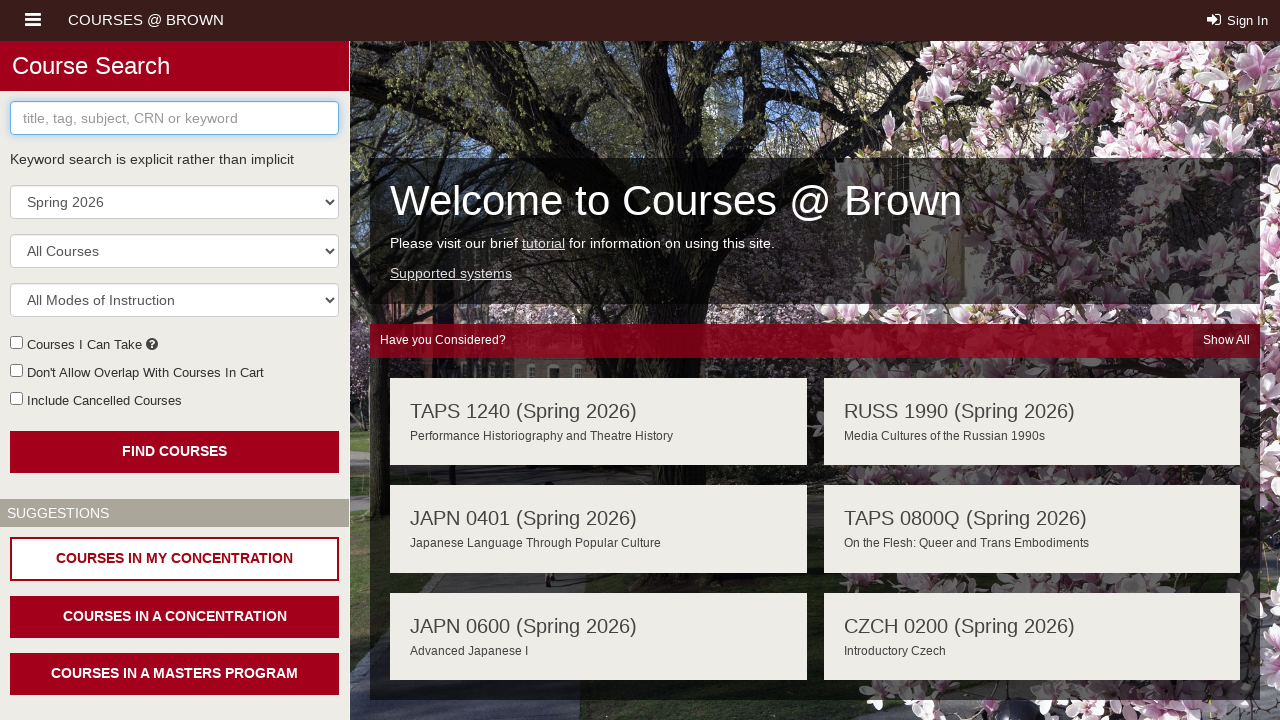

Filled search field with 'CSCI' on input.form-control
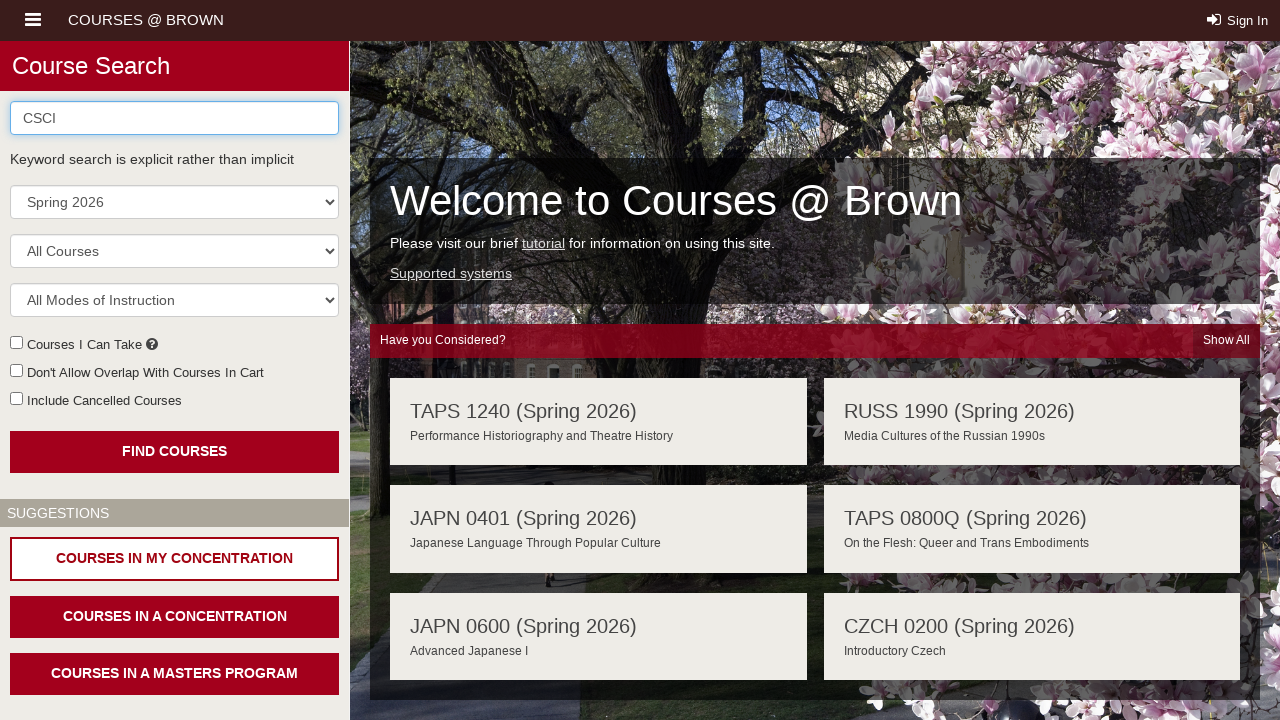

Submitted search by pressing Enter on input.form-control
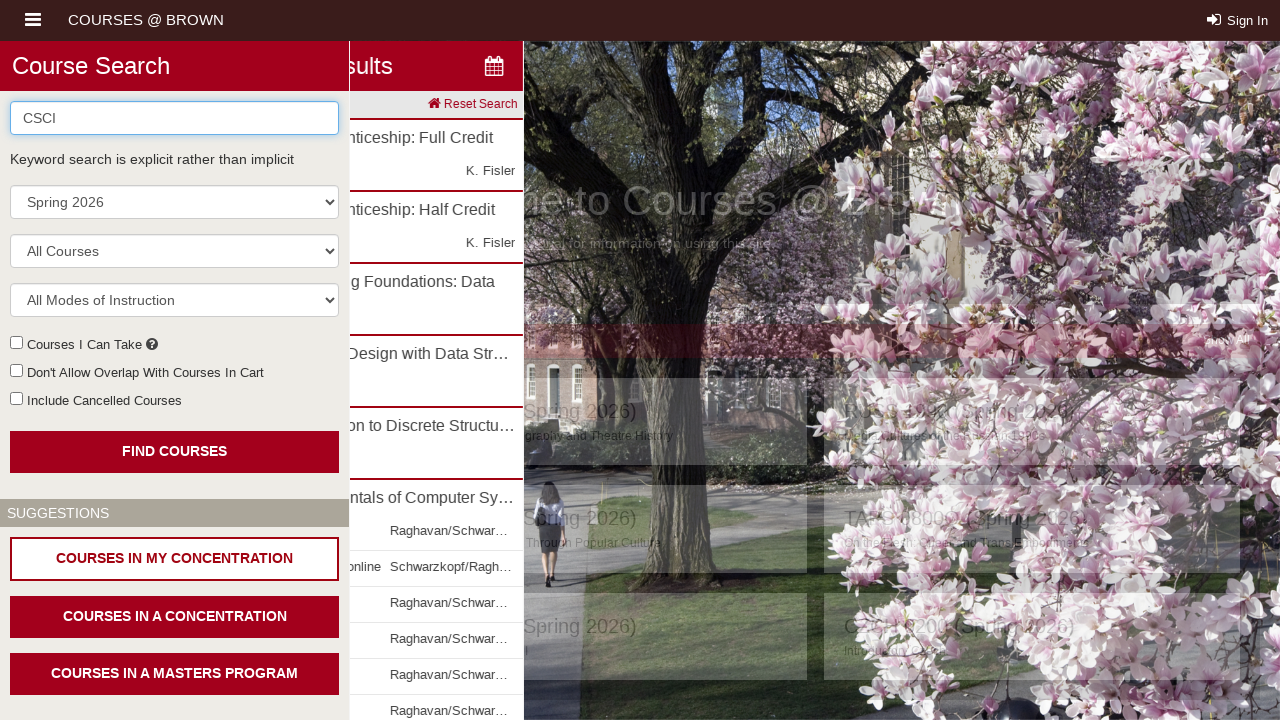

Search results loaded for CSCI courses
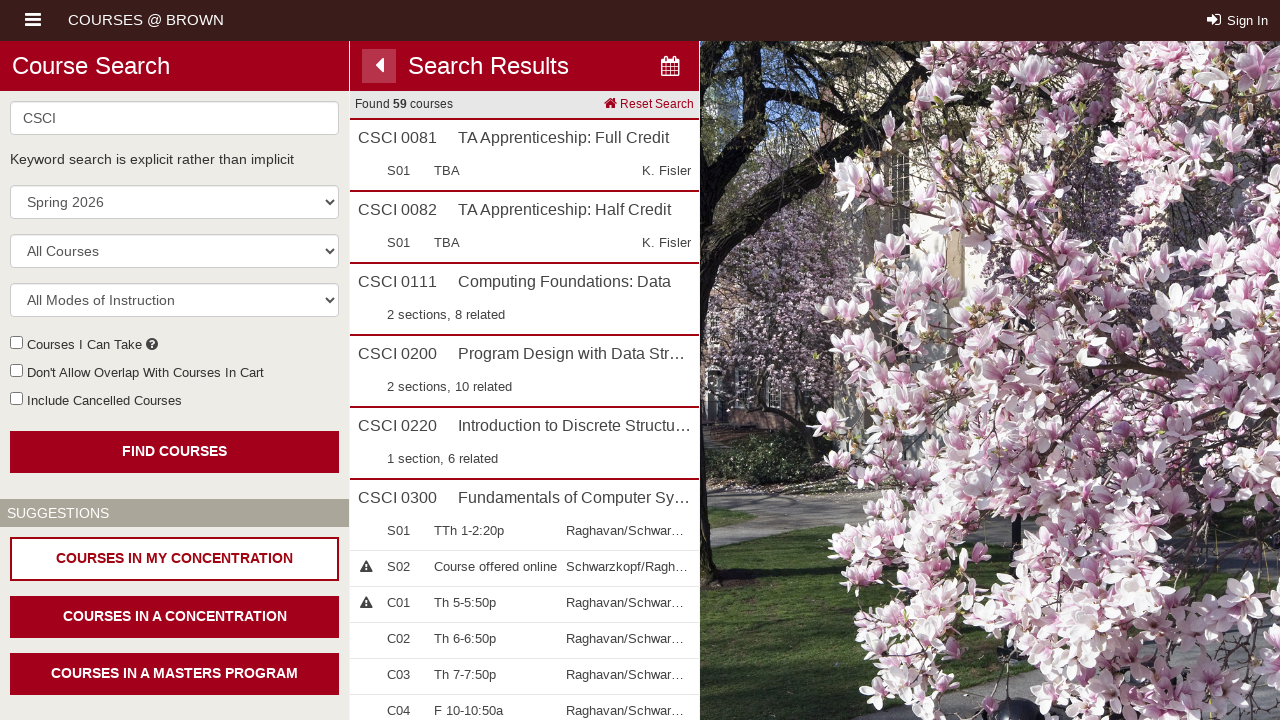

Clicked on first course result at (524, 154) on div.result.result--group-start >> nth=0
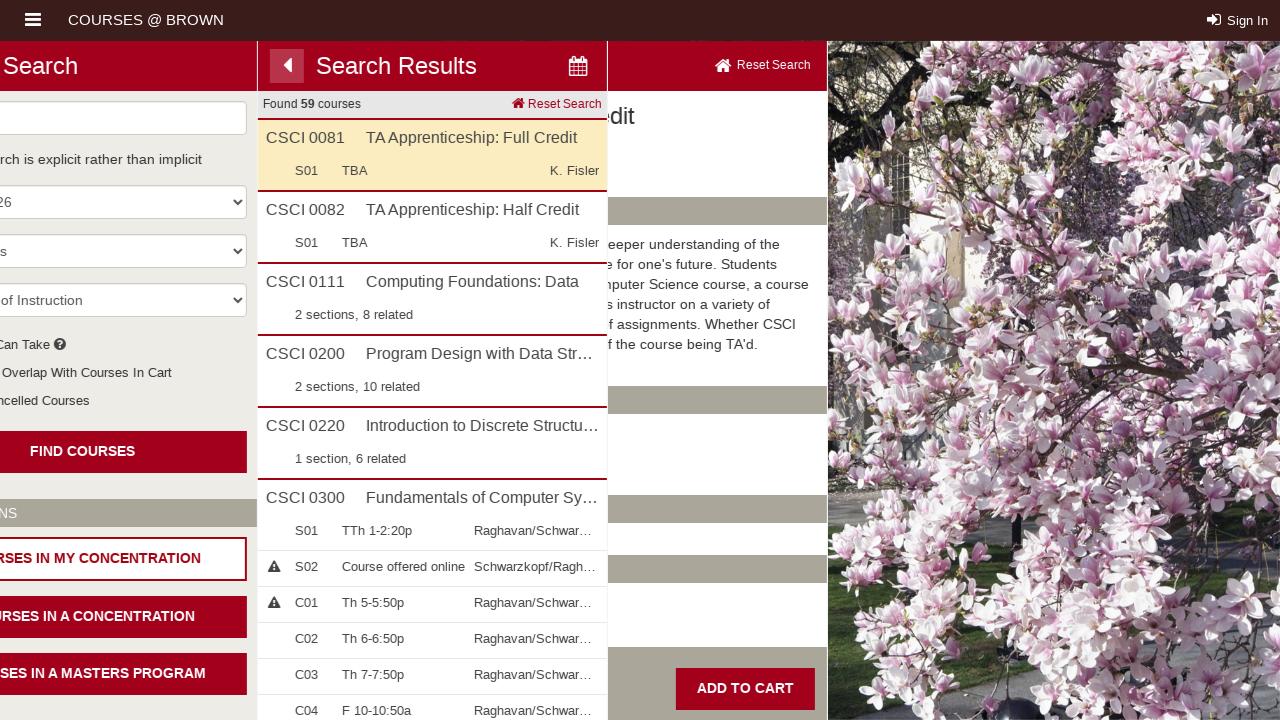

Course sections loaded and displayed
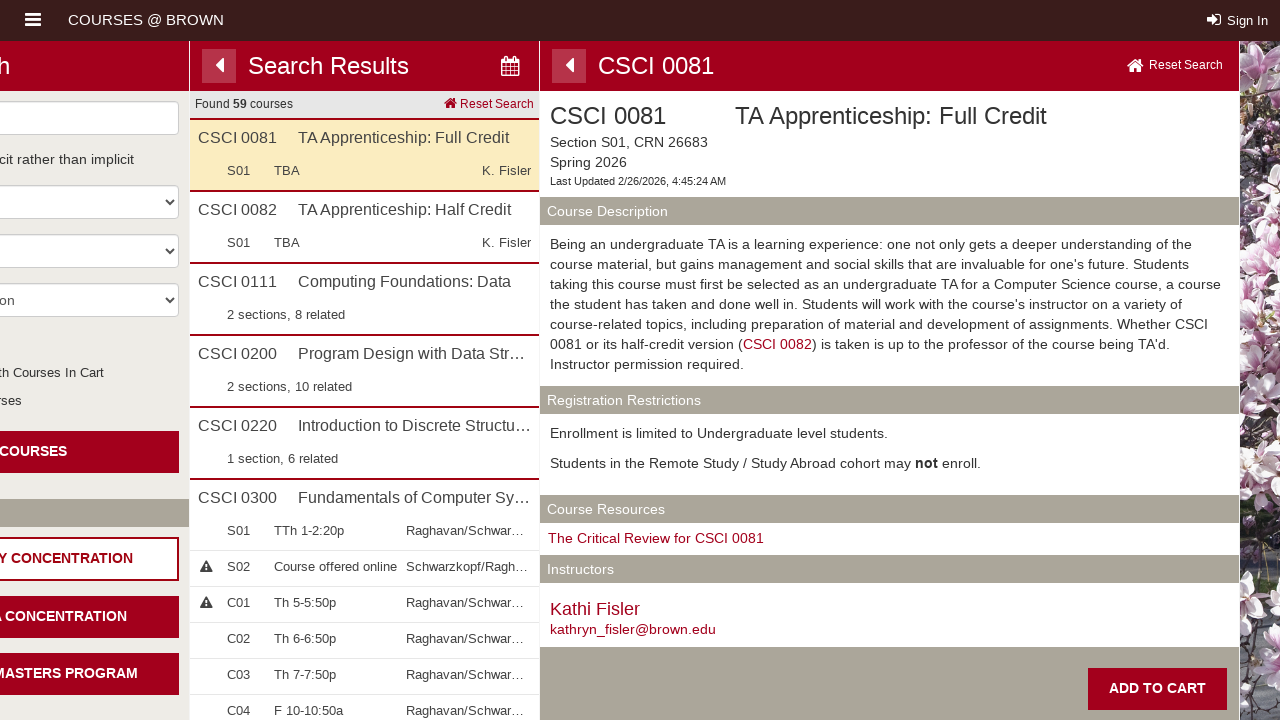

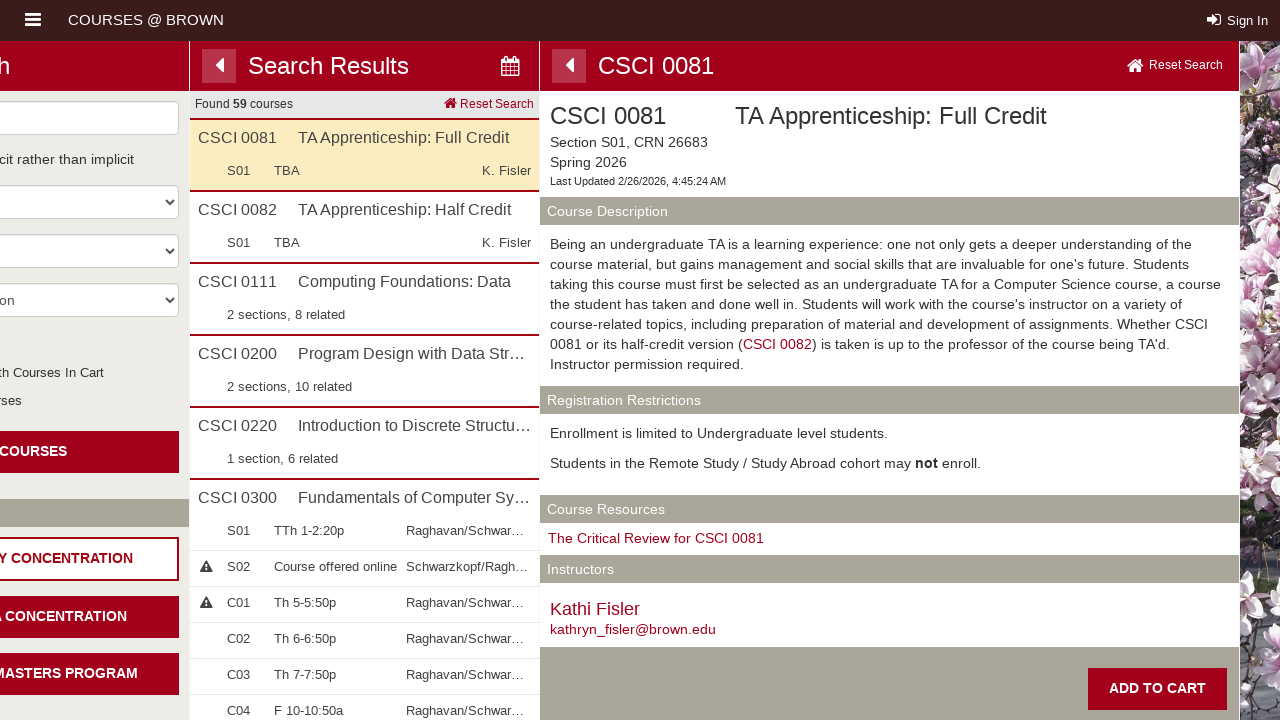